Navigates to an automation practice page and scrolls to the bottom of the page to verify full page loading

Starting URL: https://rahulshettyacademy.com/AutomationPractice/

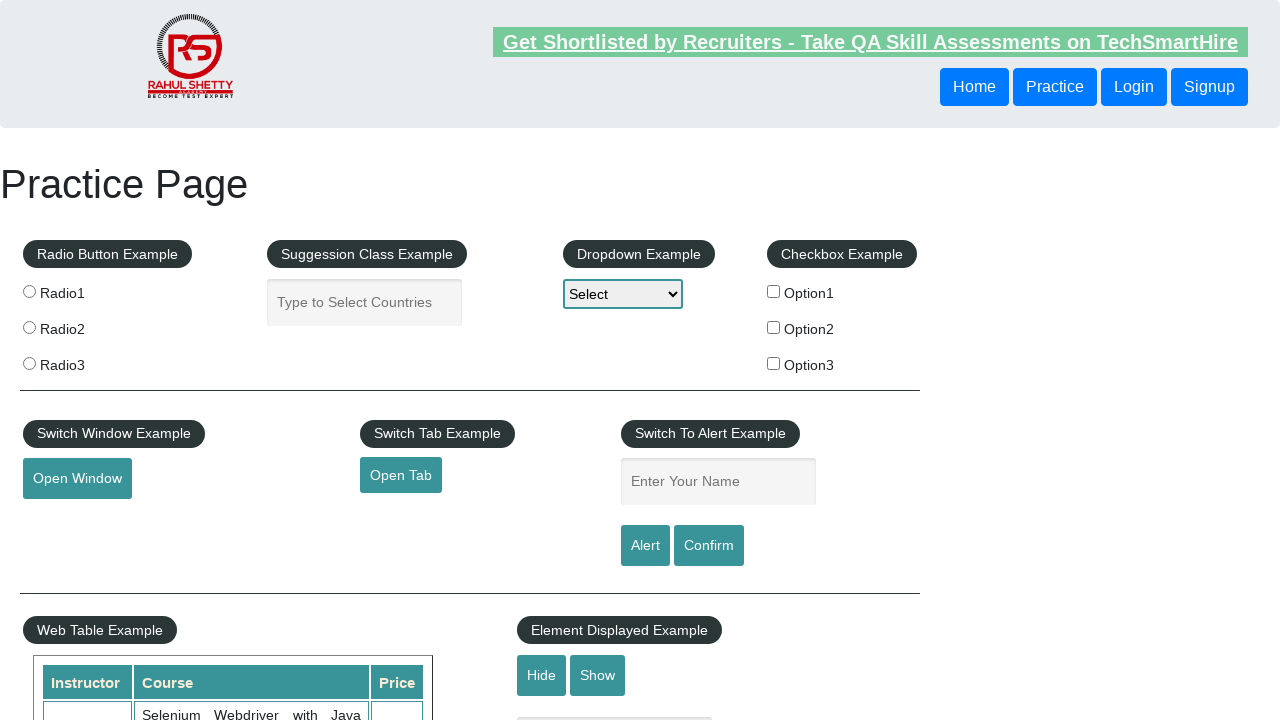

Scrolled to the bottom of the page
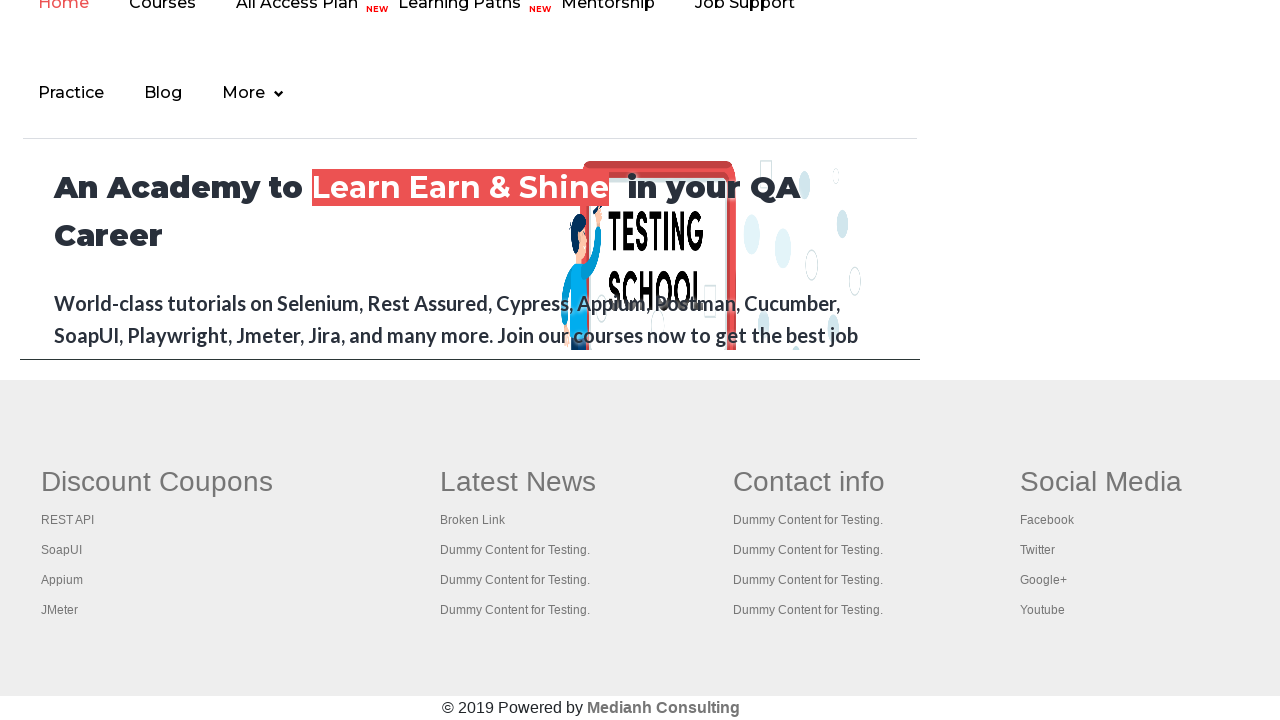

Waited 2 seconds for content to be visible after scrolling
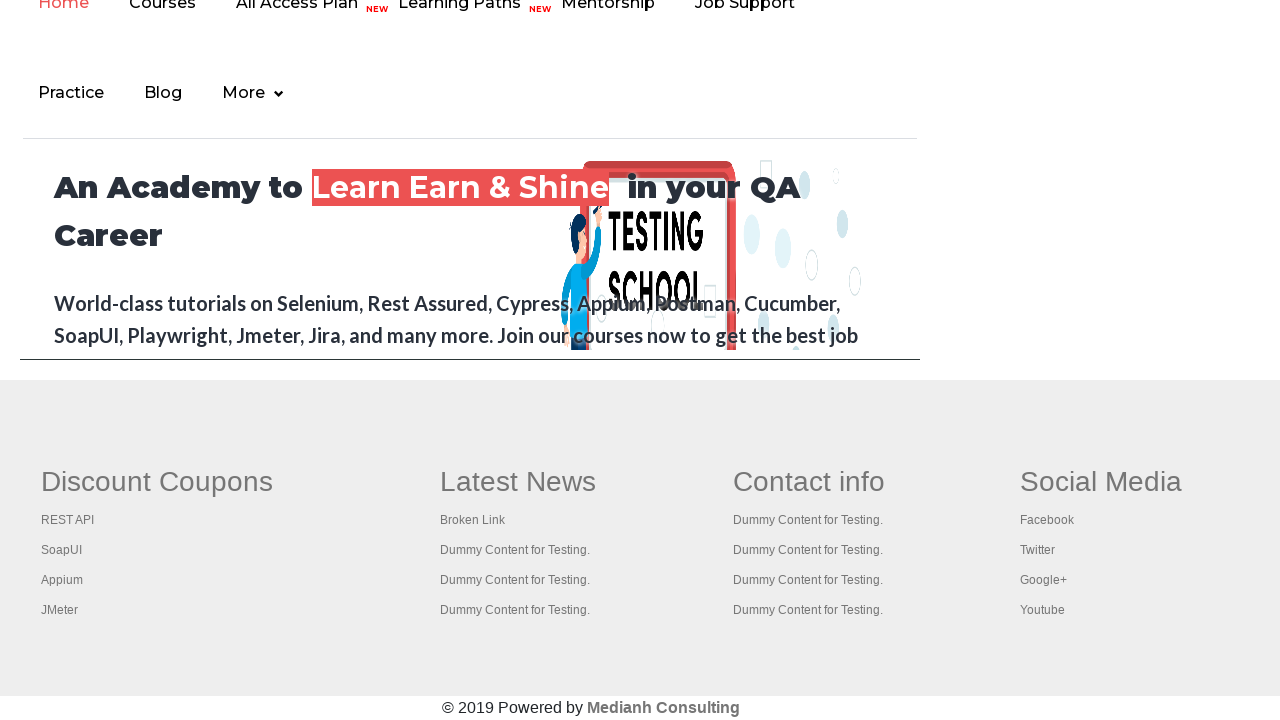

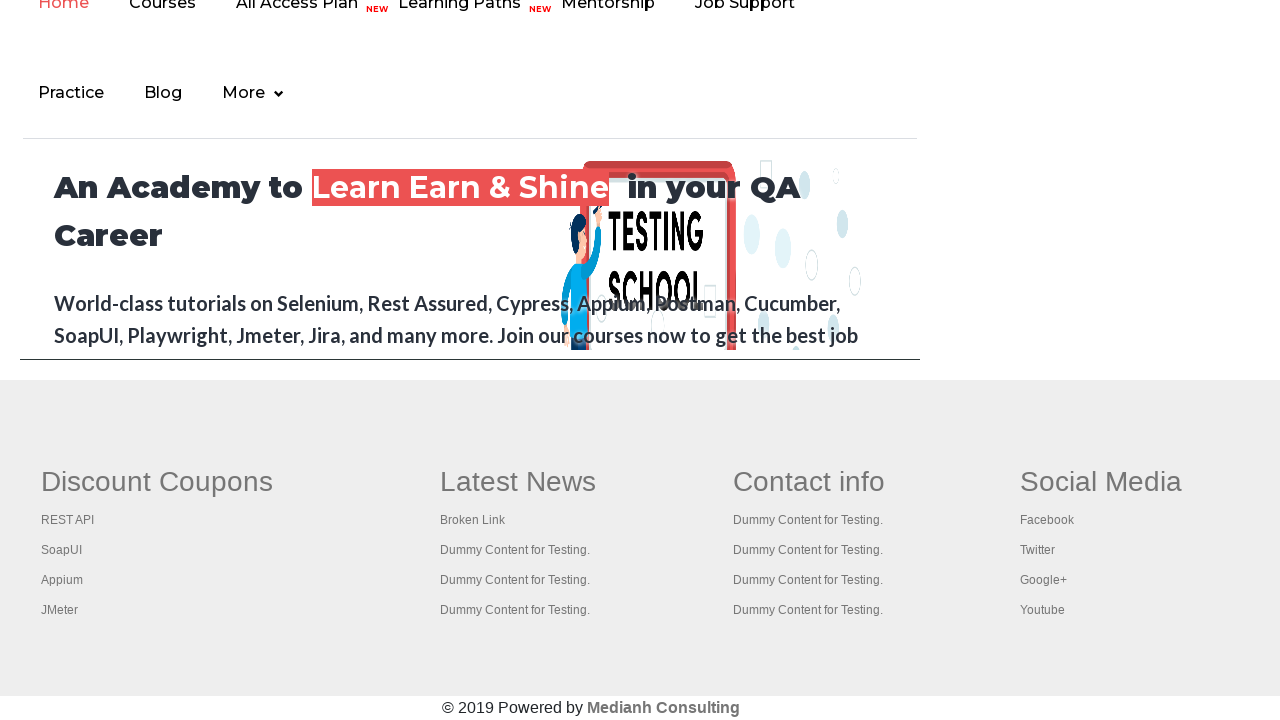